Tests alert dismissal by clicking DISCOVER, then ALERT button, and dismissing the alert

Starting URL: https://aquabottesting.com/index.html

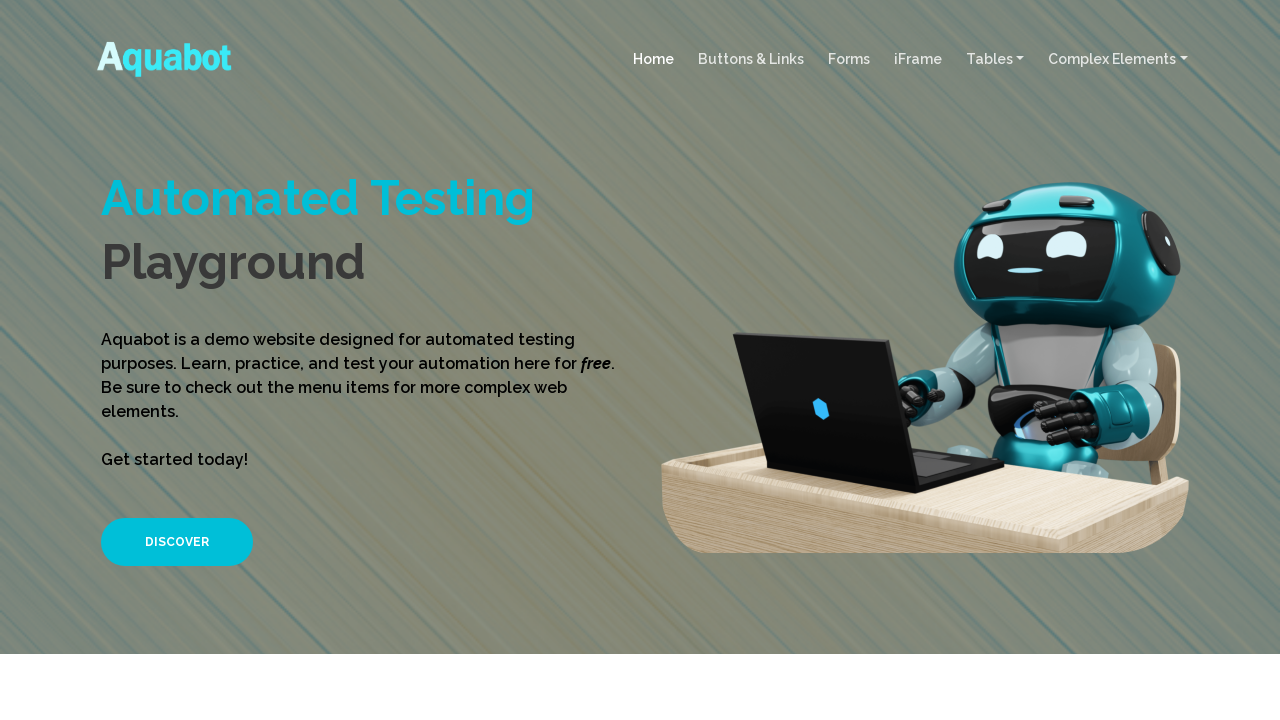

Clicked DISCOVER button at (177, 542) on xpath=//*[text()='DISCOVER']
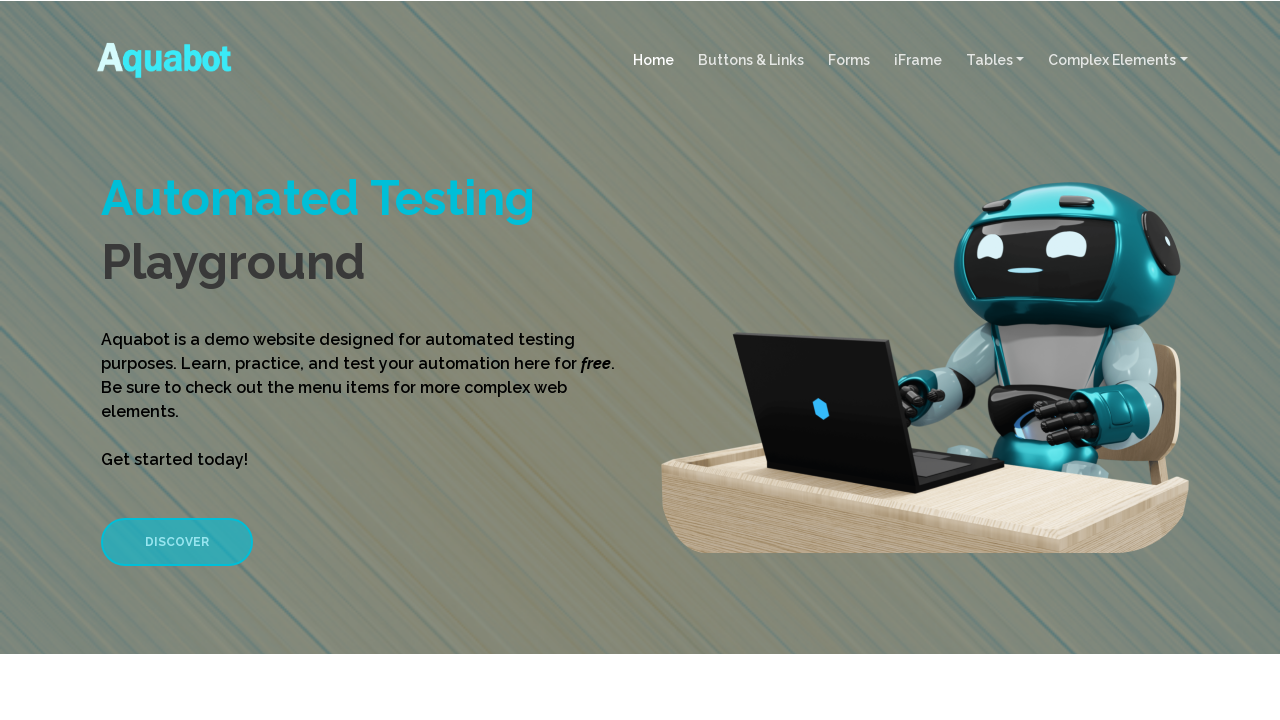

ALERT button is now visible
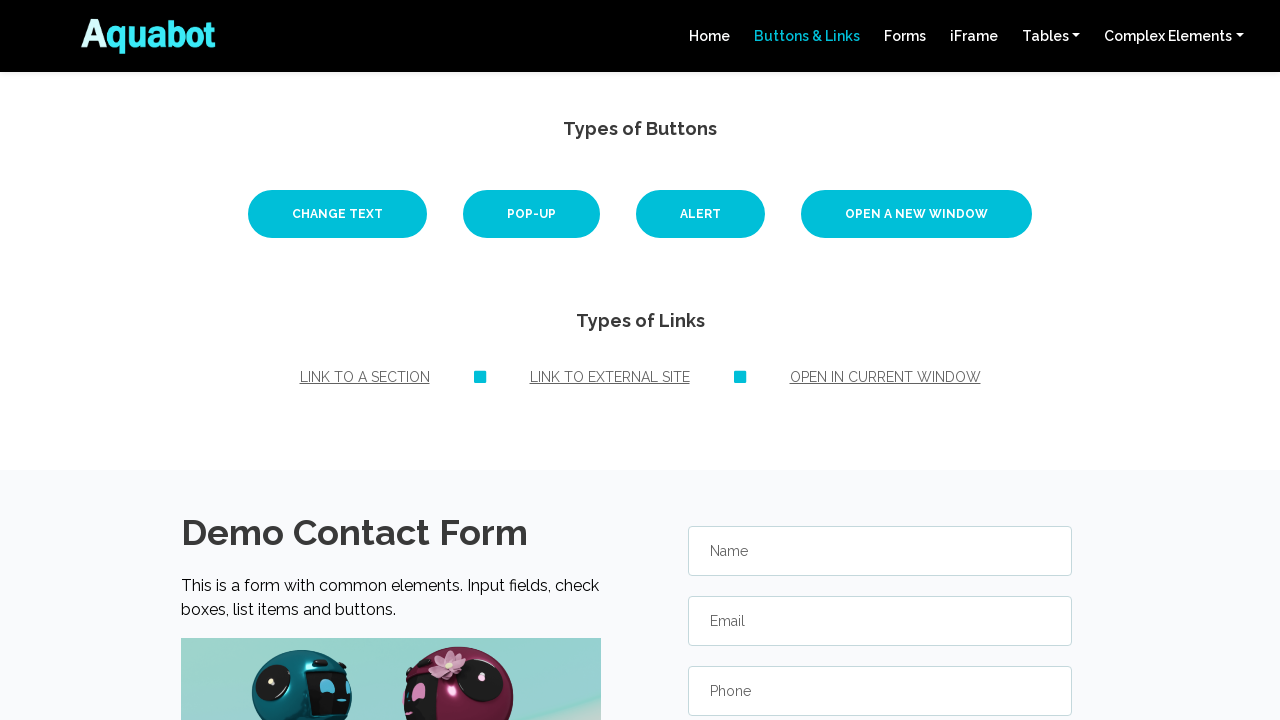

Set up dialog handler to dismiss alerts
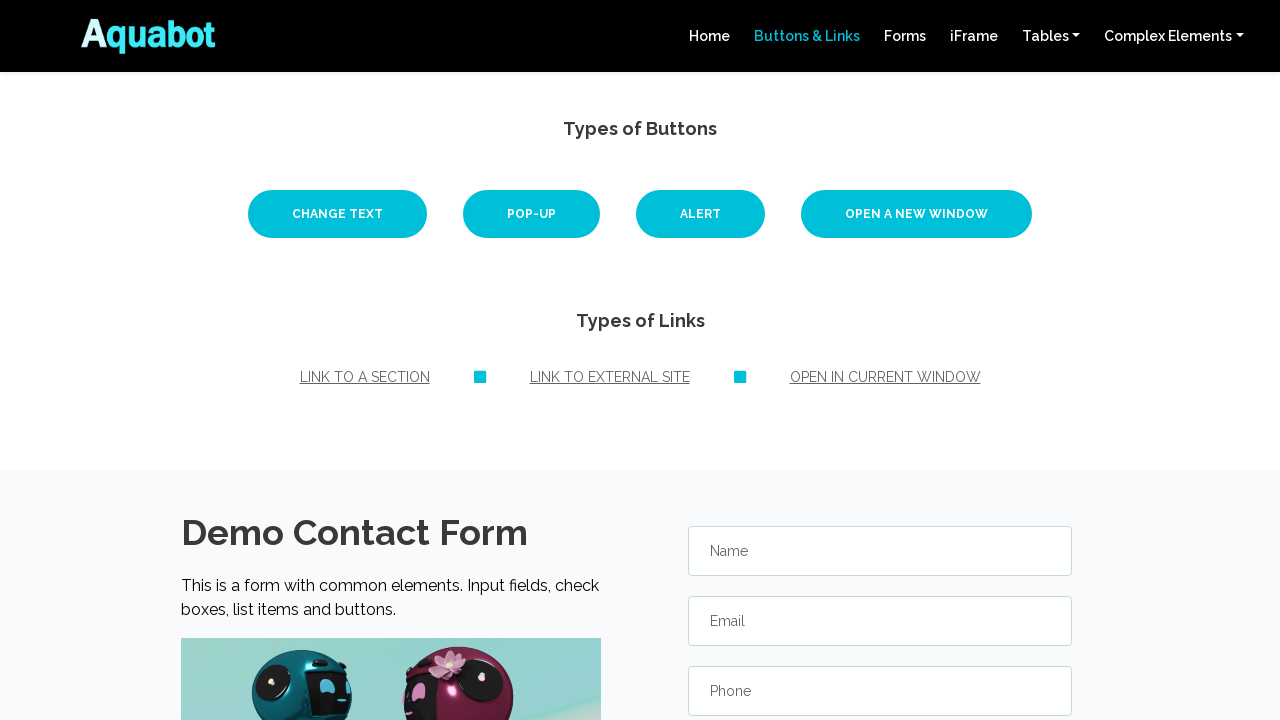

Clicked ALERT button, triggering alert at (700, 214) on xpath=//*[text()='ALERT']
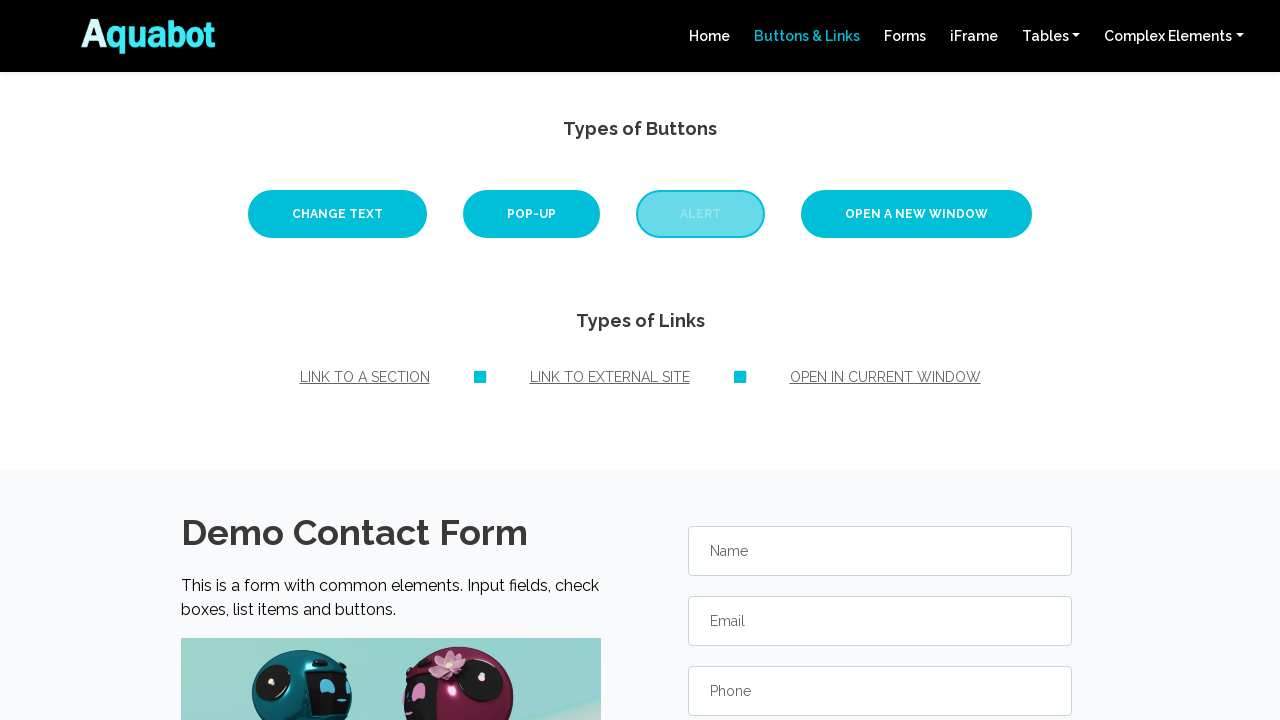

Alert was dismissed
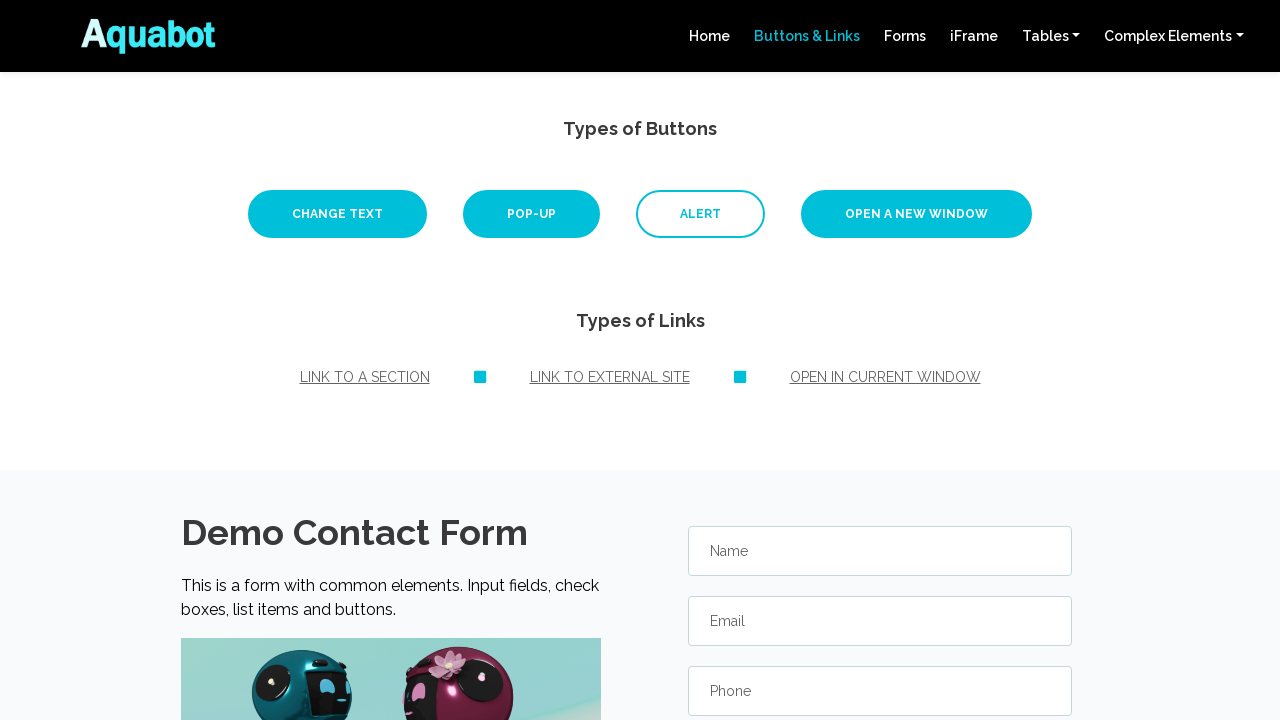

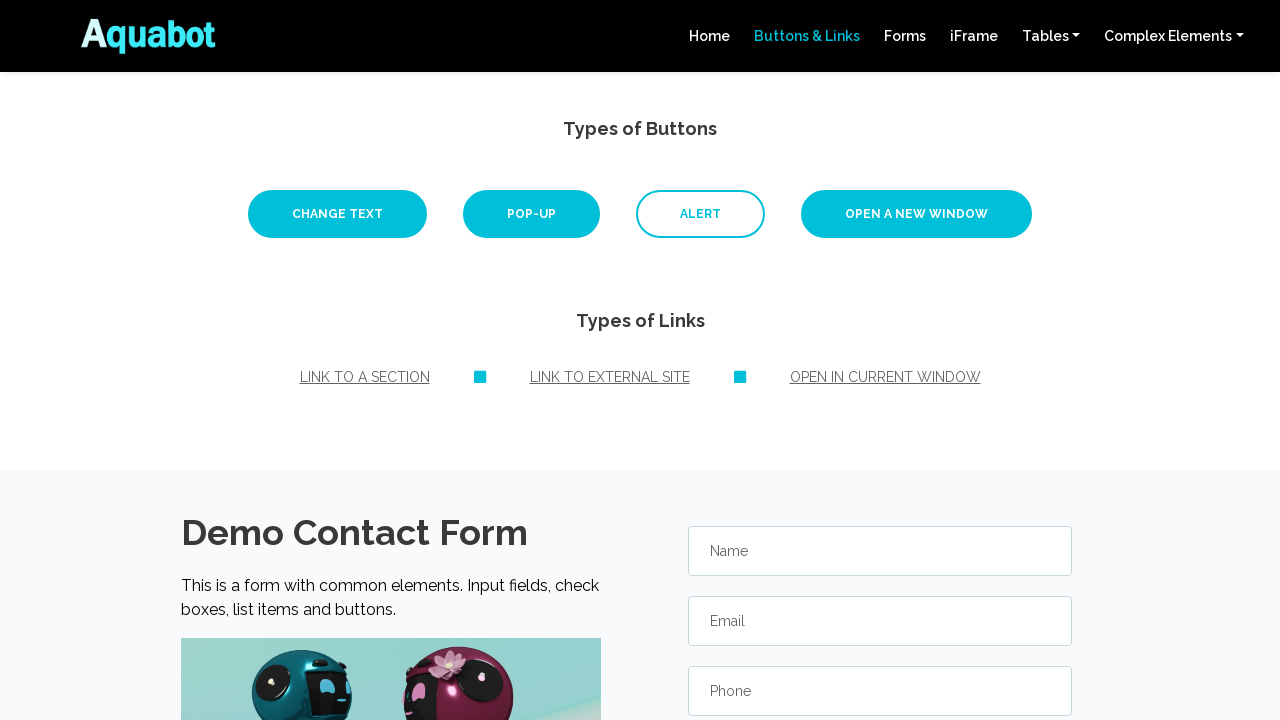